Navigates to JPL Space page and clicks the full image button to view the featured Mars image

Starting URL: https://data-class-jpl-space.s3.amazonaws.com/JPL_Space/index.html

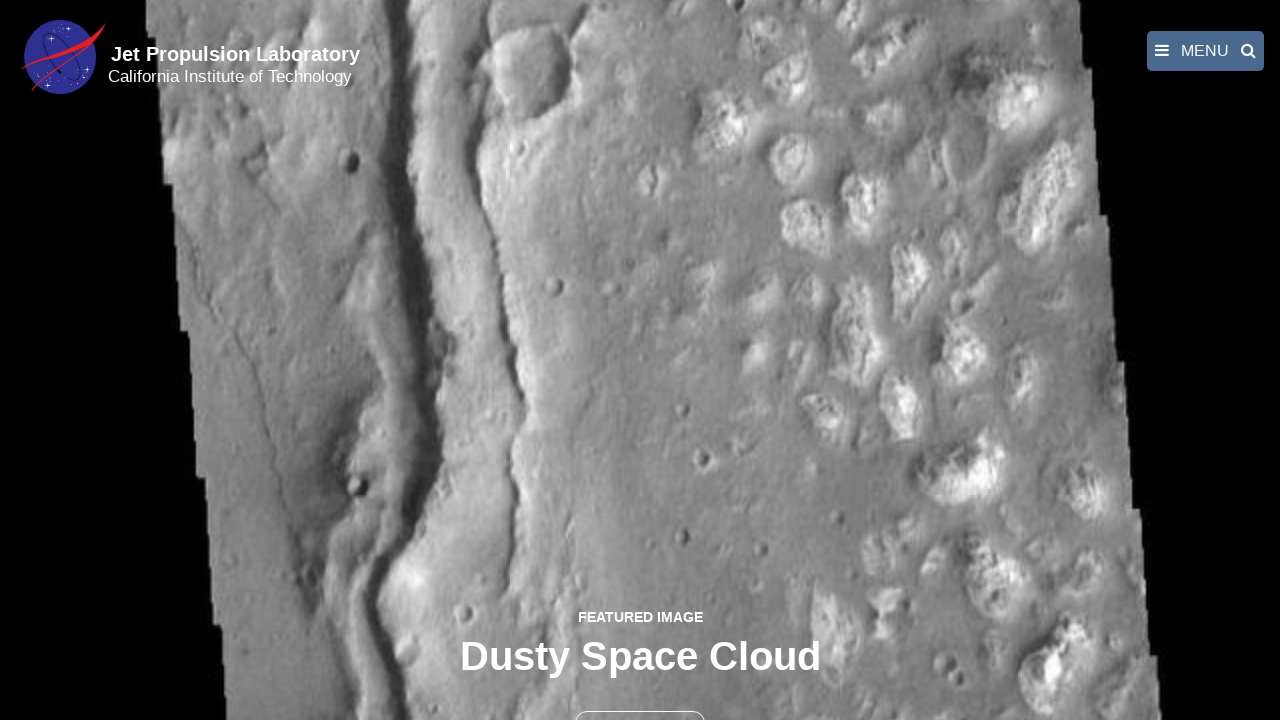

Navigated to JPL Space page
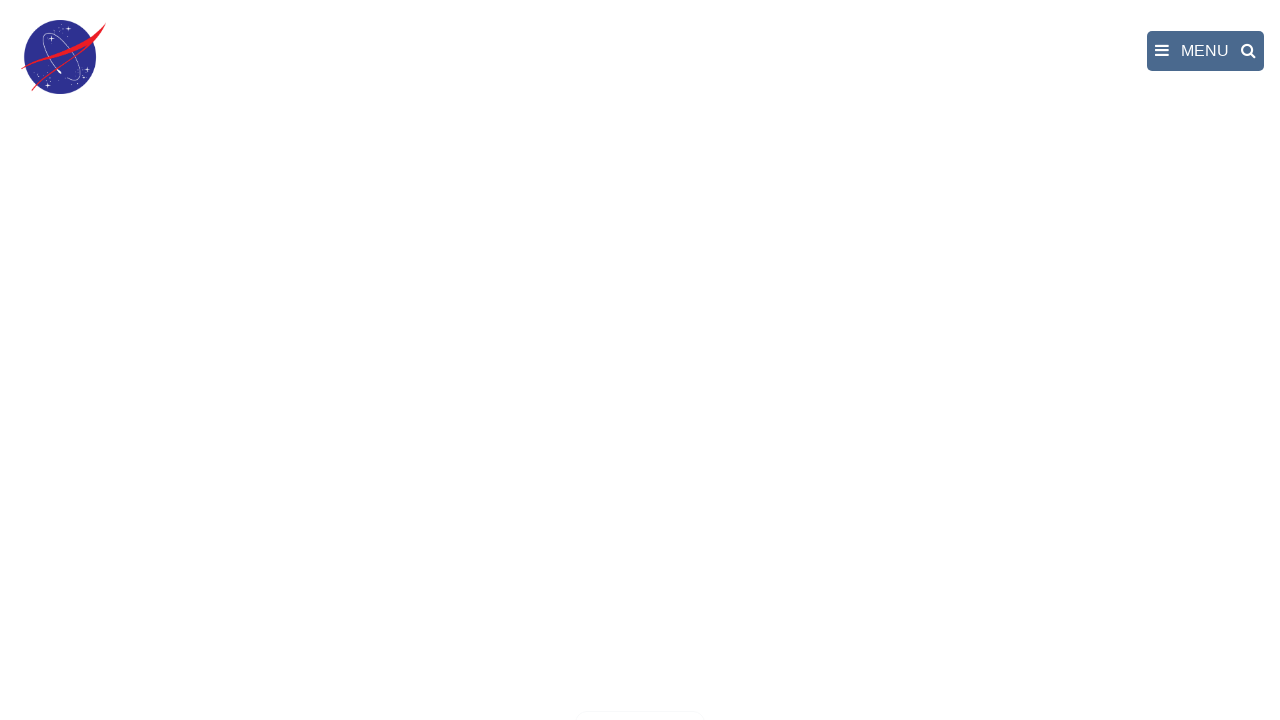

Clicked the full image button to view featured Mars image at (640, 699) on button >> nth=1
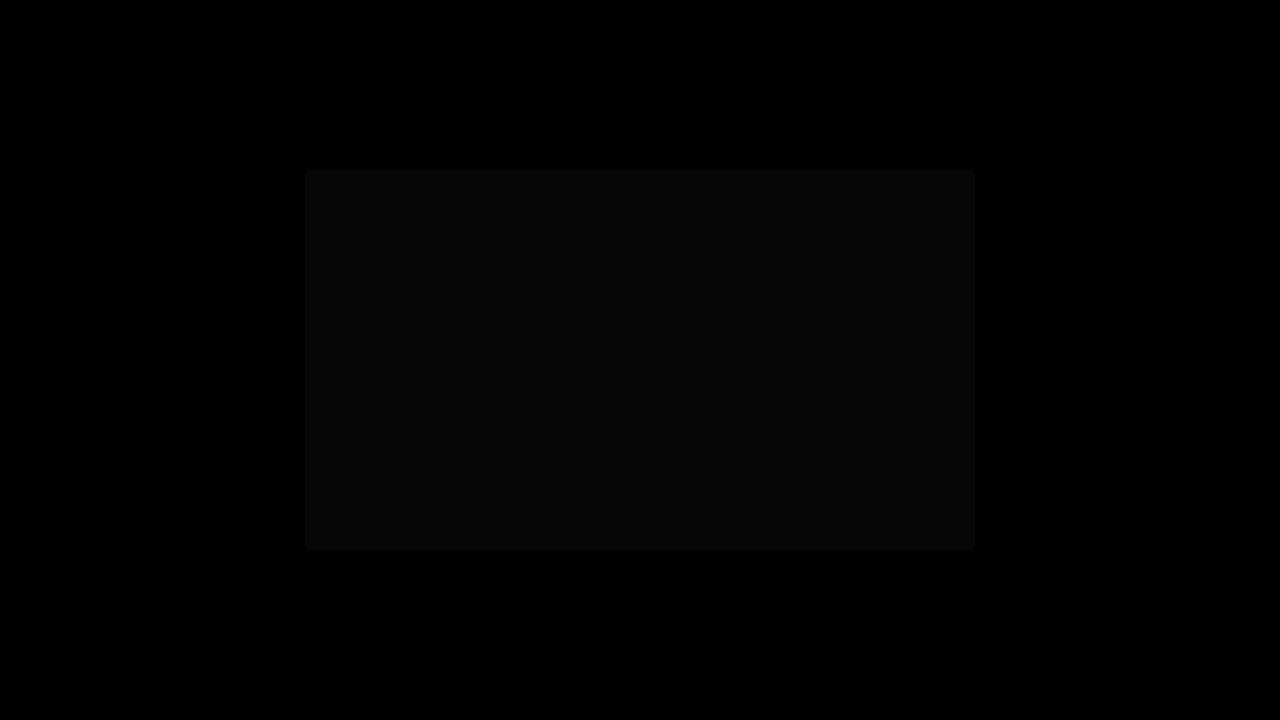

Featured Mars image loaded and displayed
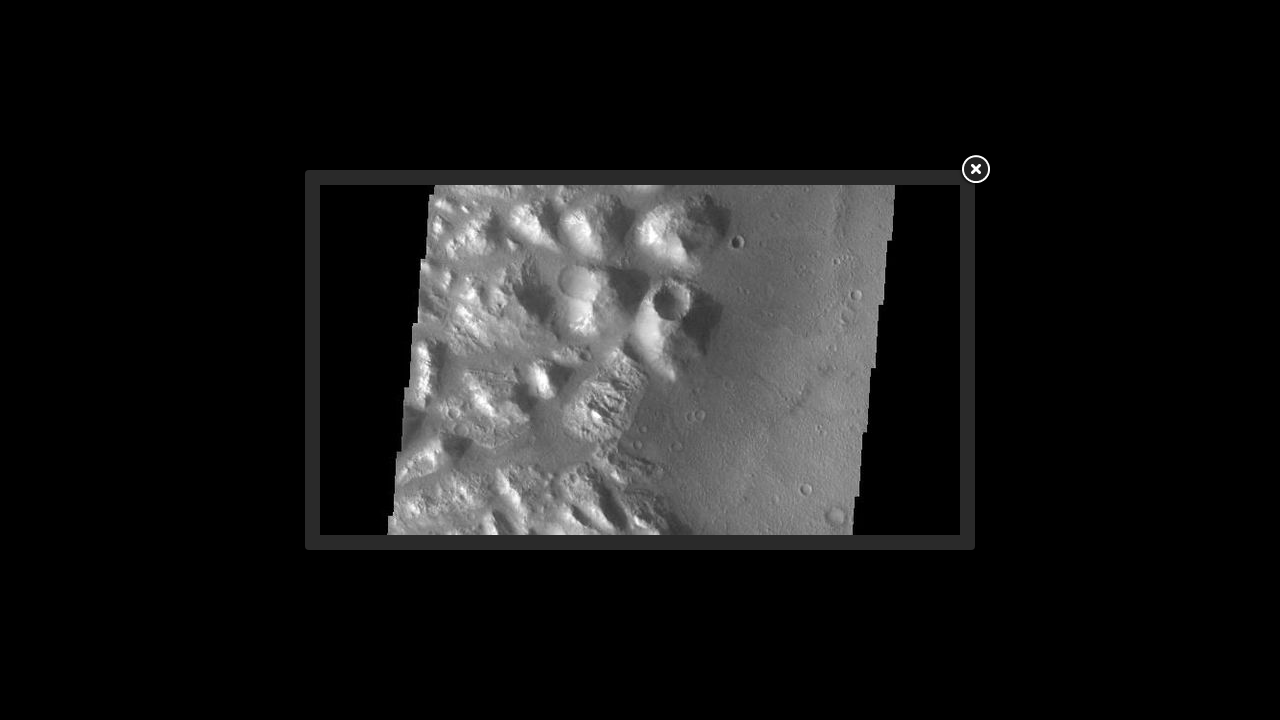

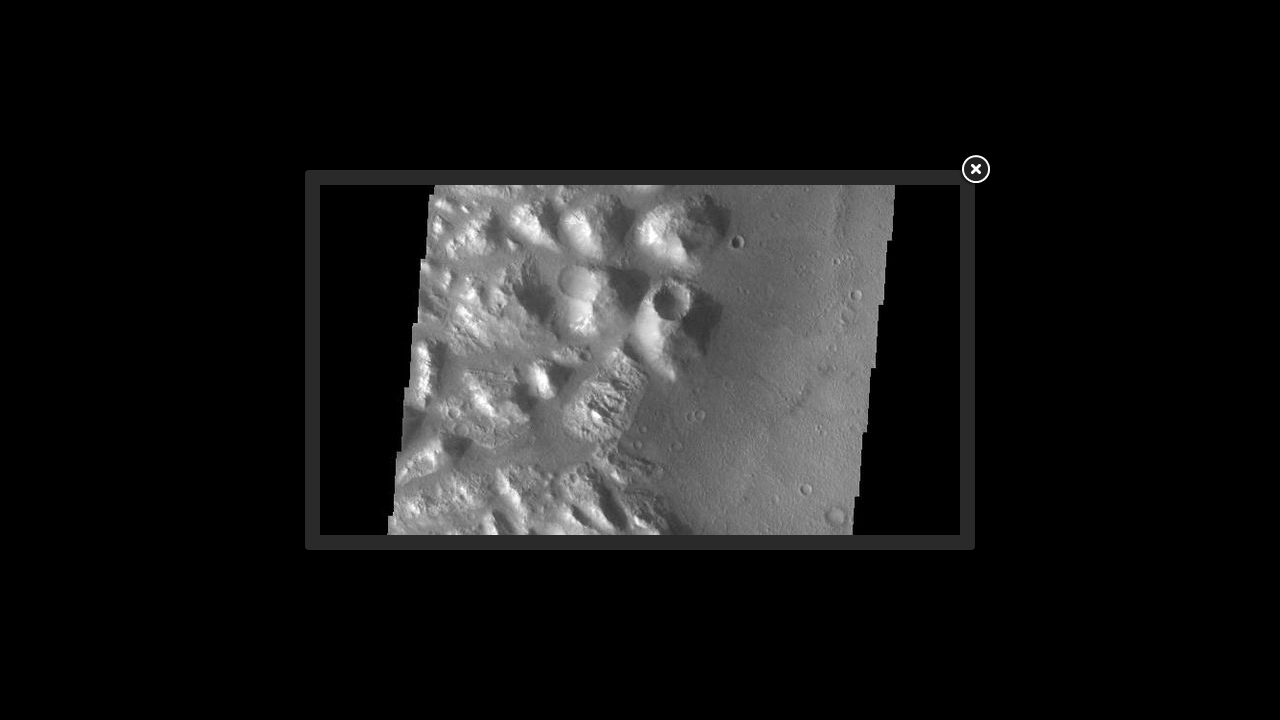